Navigates to the ConnectedIO homepage and verifies the page loads

Starting URL: https://www.connectedio.com/

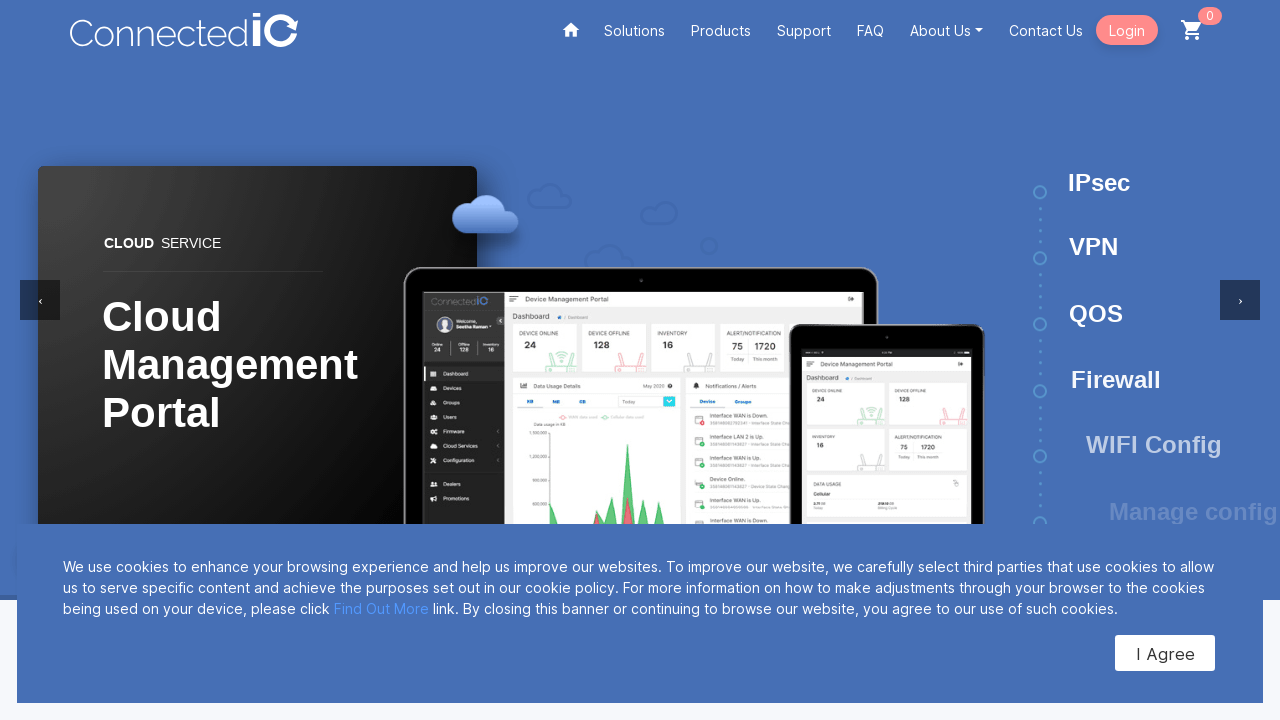

Waited for ConnectedIO homepage to fully load (domcontentloaded state)
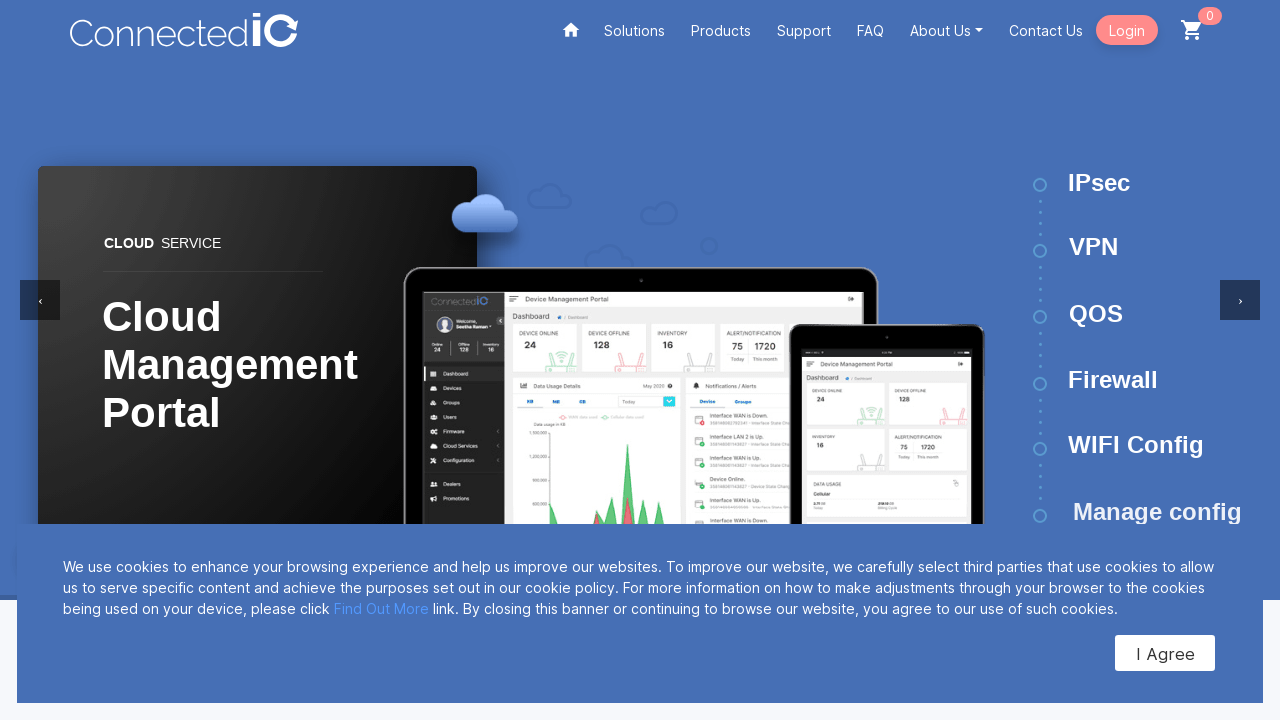

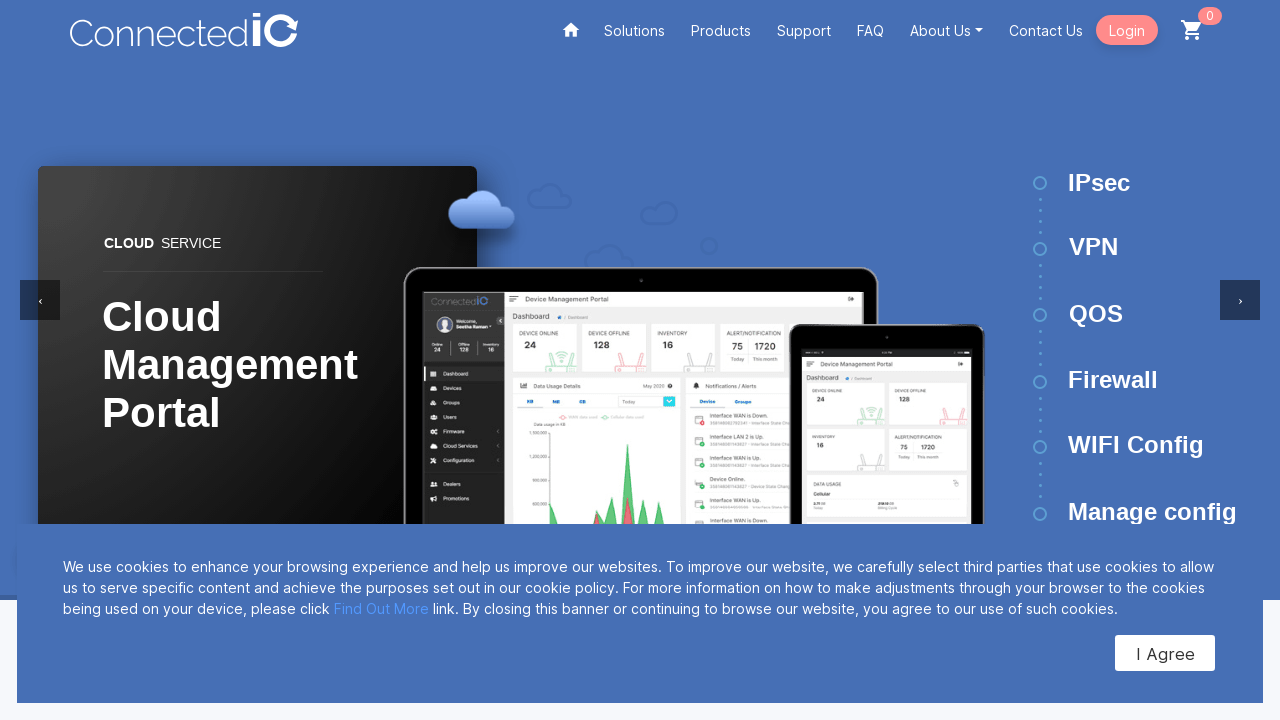